Tests JavaScript alert functionality by navigating to the JavaScript Alerts page, triggering a JS alert, accepting it, and verifying the result message is displayed correctly.

Starting URL: https://the-internet.herokuapp.com

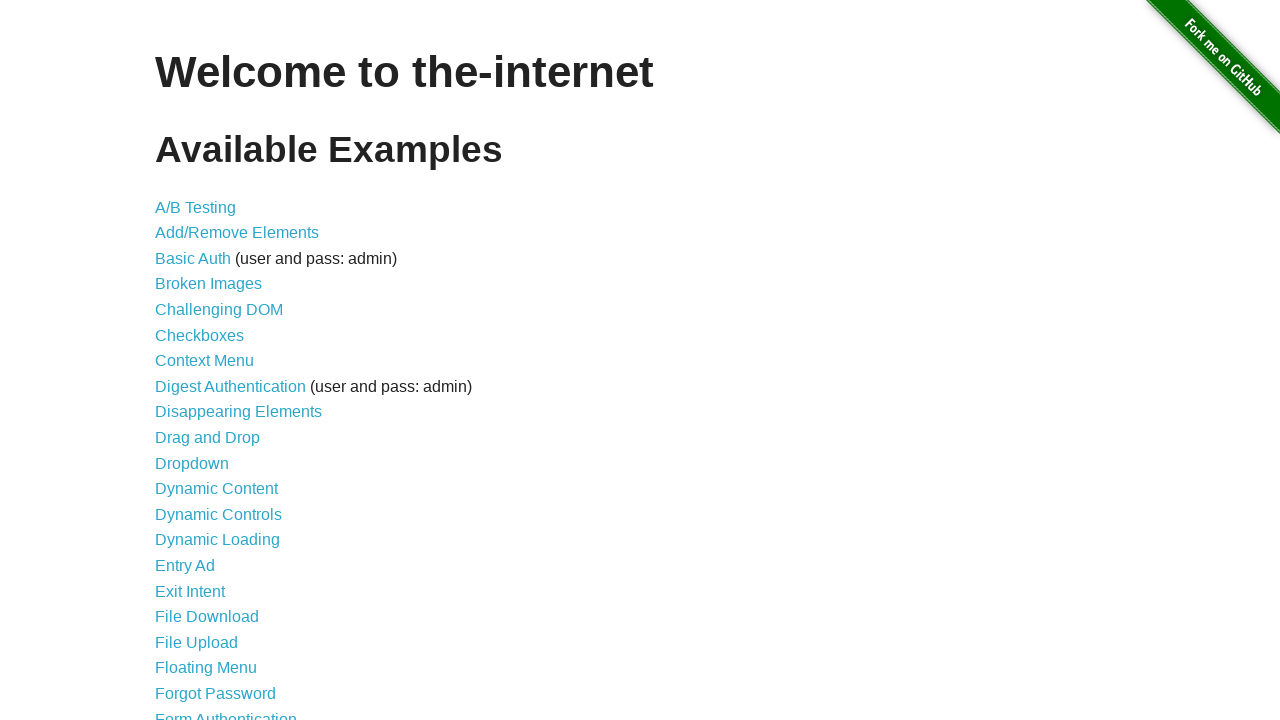

Navigated to the-internet.herokuapp.com homepage
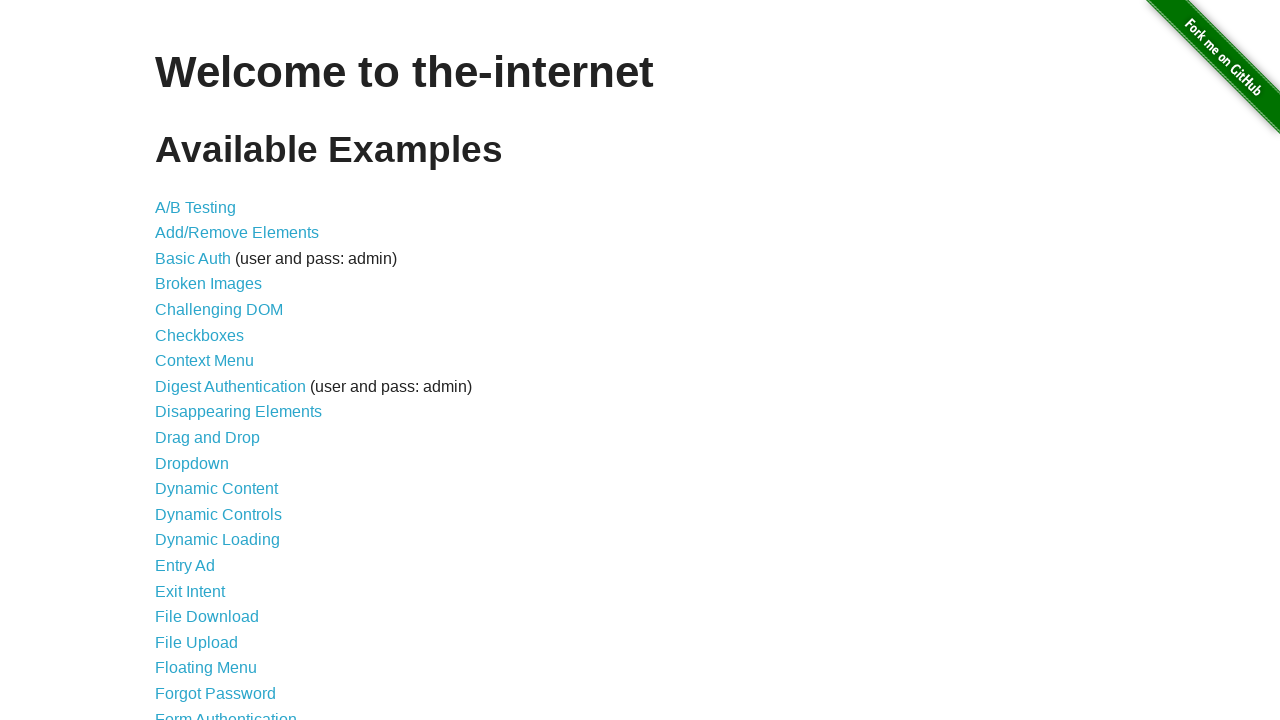

Clicked on 'JavaScript Alerts' link at (214, 361) on text=JavaScript Alerts
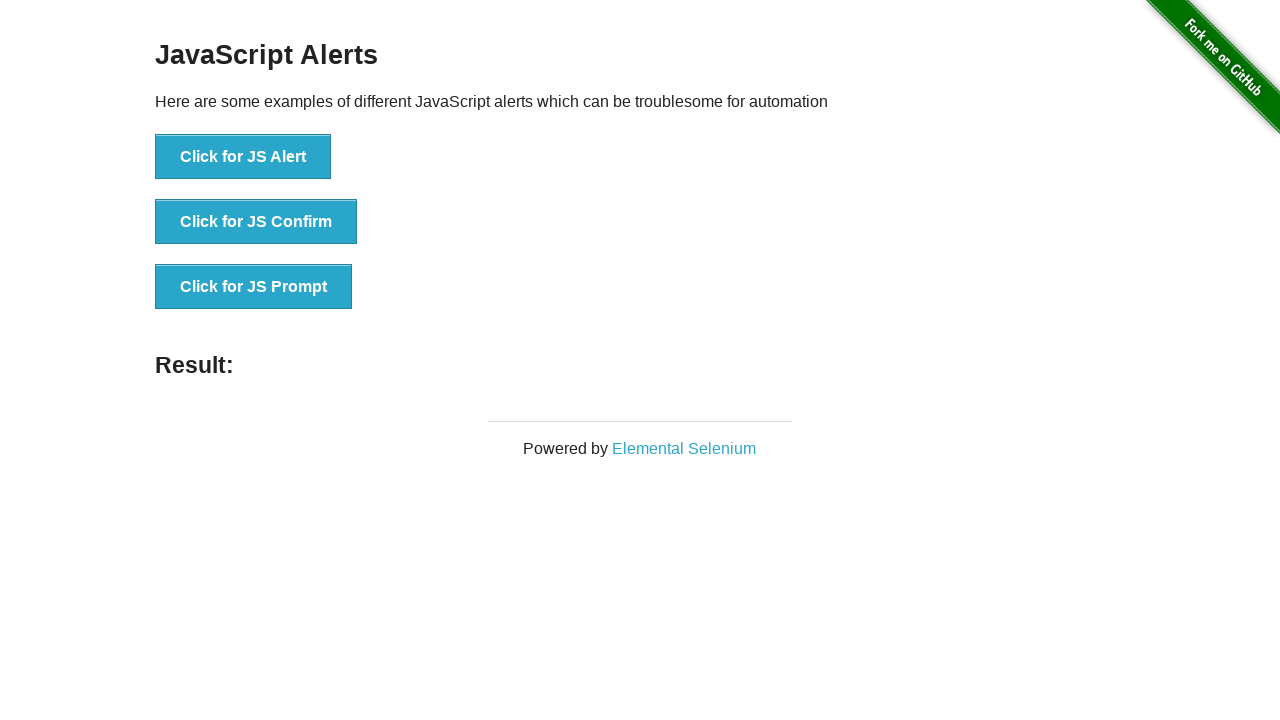

JavaScript Alerts page loaded and 'Click for JS Alert' button appeared
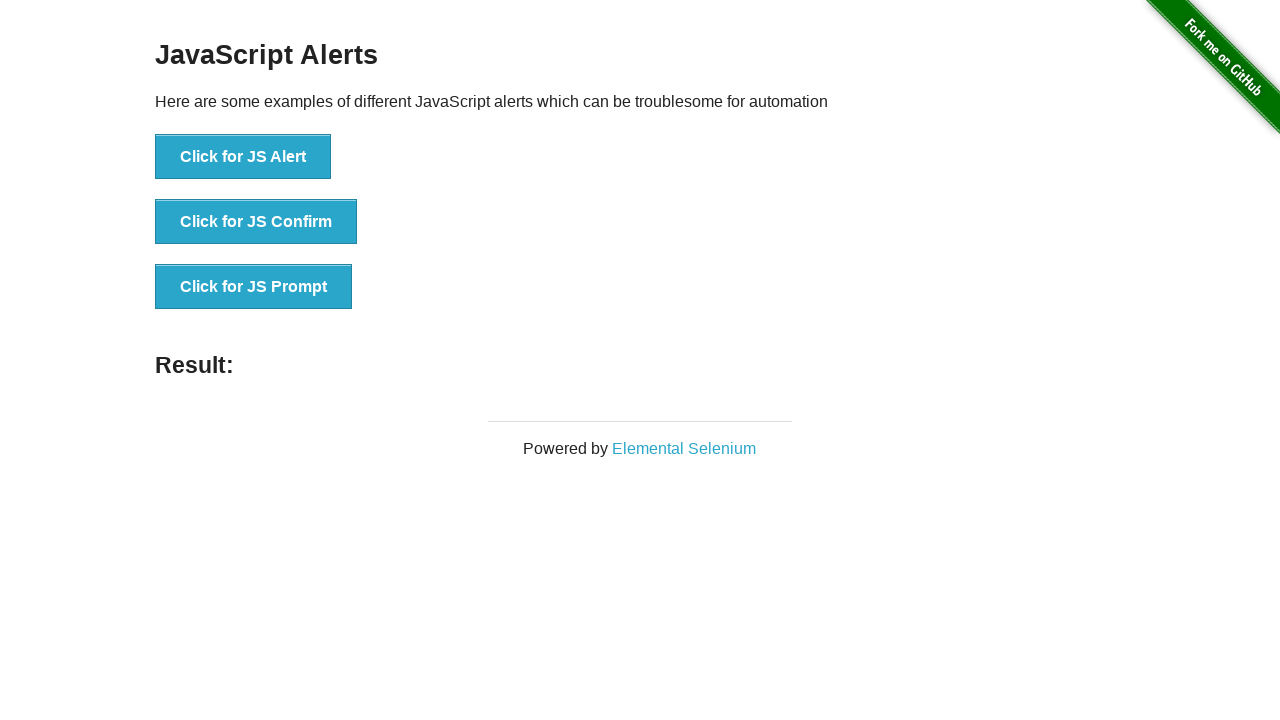

Set up dialog handler to accept alerts
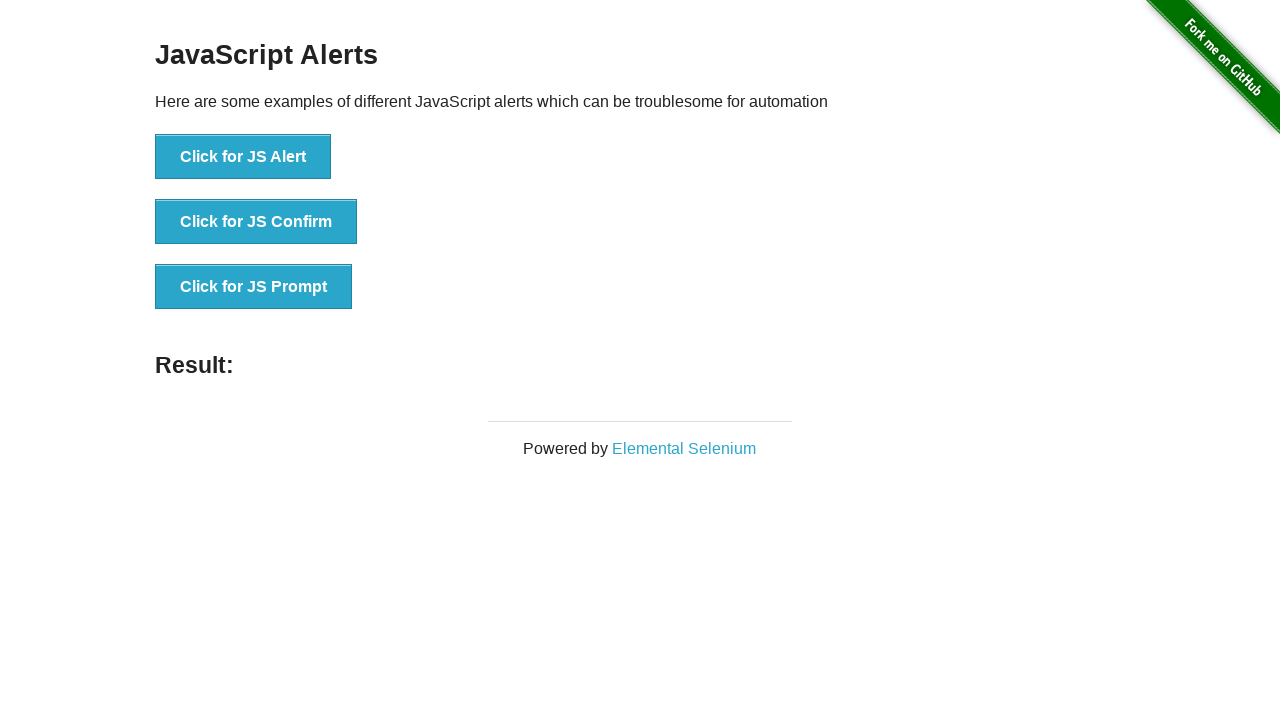

Clicked 'Click for JS Alert' button and accepted the alert at (243, 157) on xpath=//button[text()='Click for JS Alert']
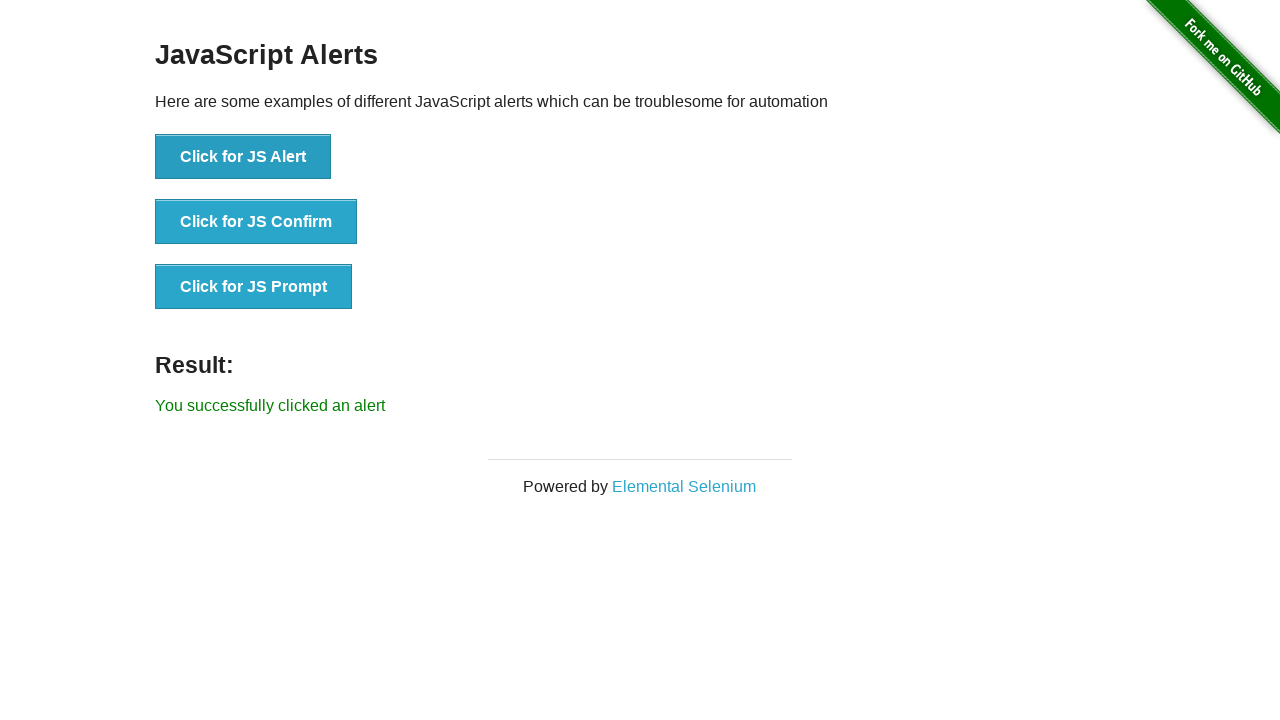

Result message element appeared
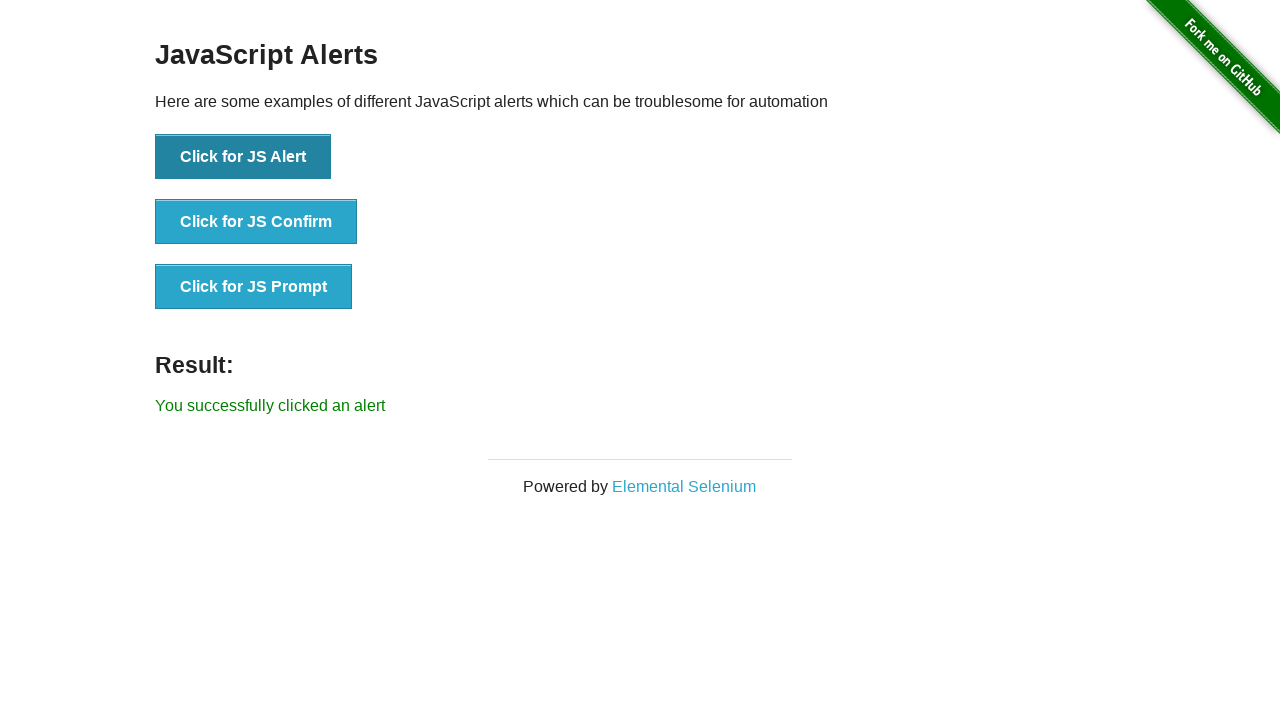

Retrieved result message text: 'You successfully clicked an alert'
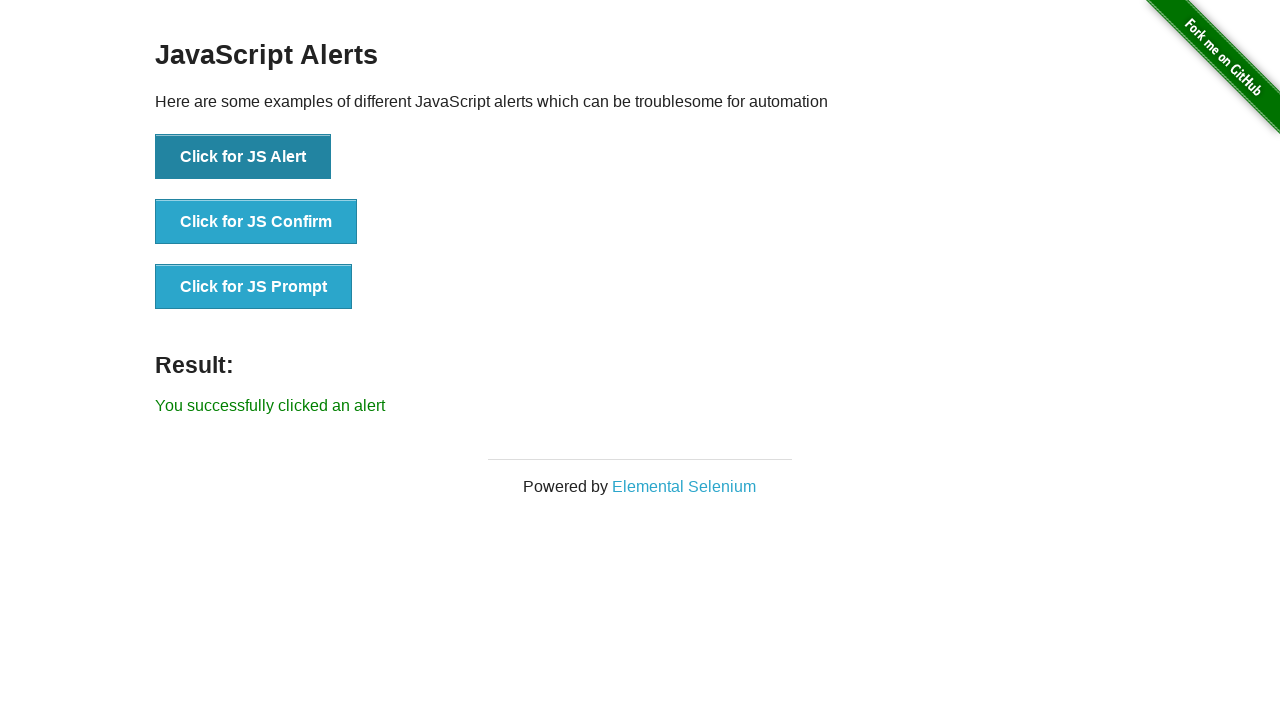

Verified result message matches expected text 'You successfully clicked an alert'
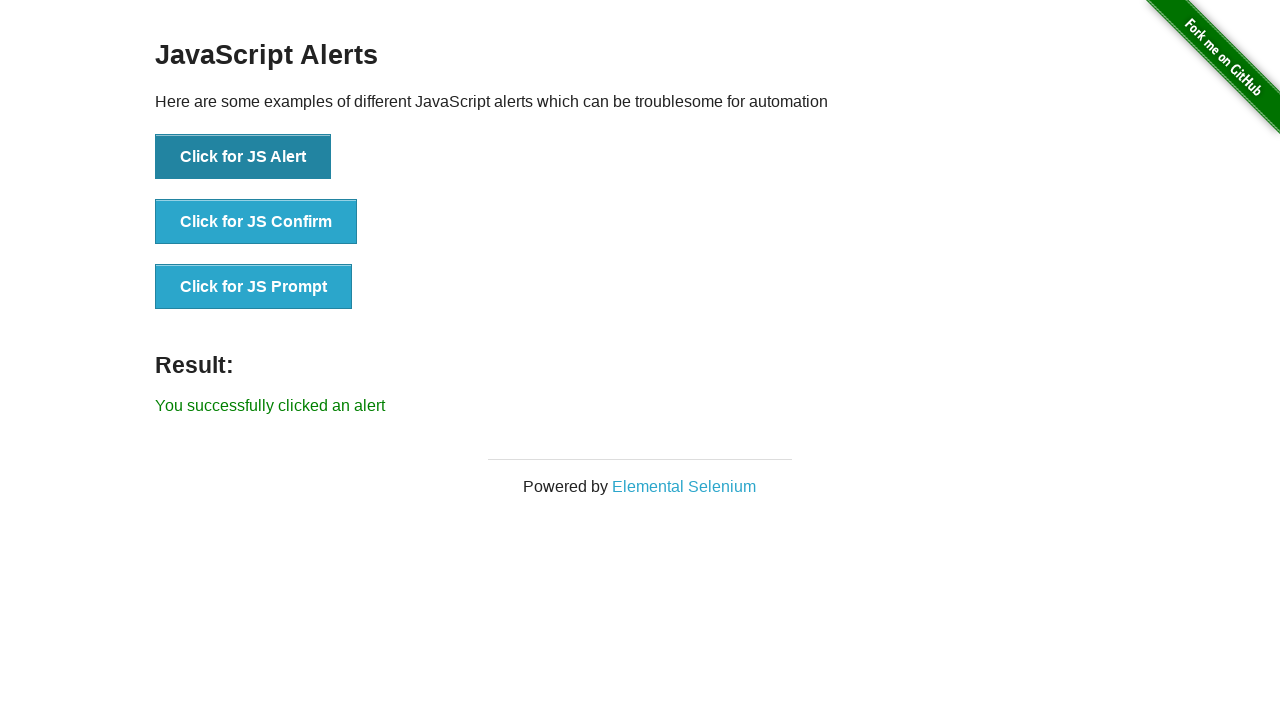

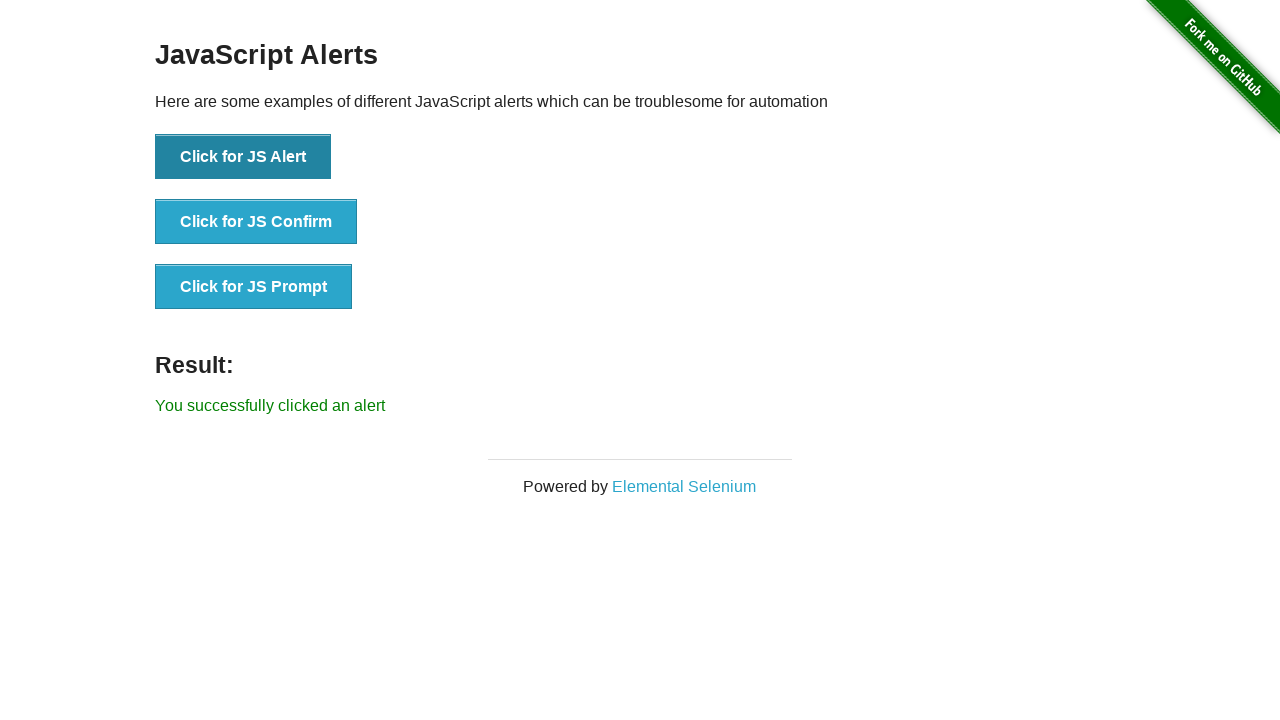